Tests browser window management operations (maximize, minimize, fullscreen, and custom positioning) while checking how these affect the location of a logo element on the page.

Starting URL: https://opensource-demo.orangehrmlive.com/web/index.php/auth/login

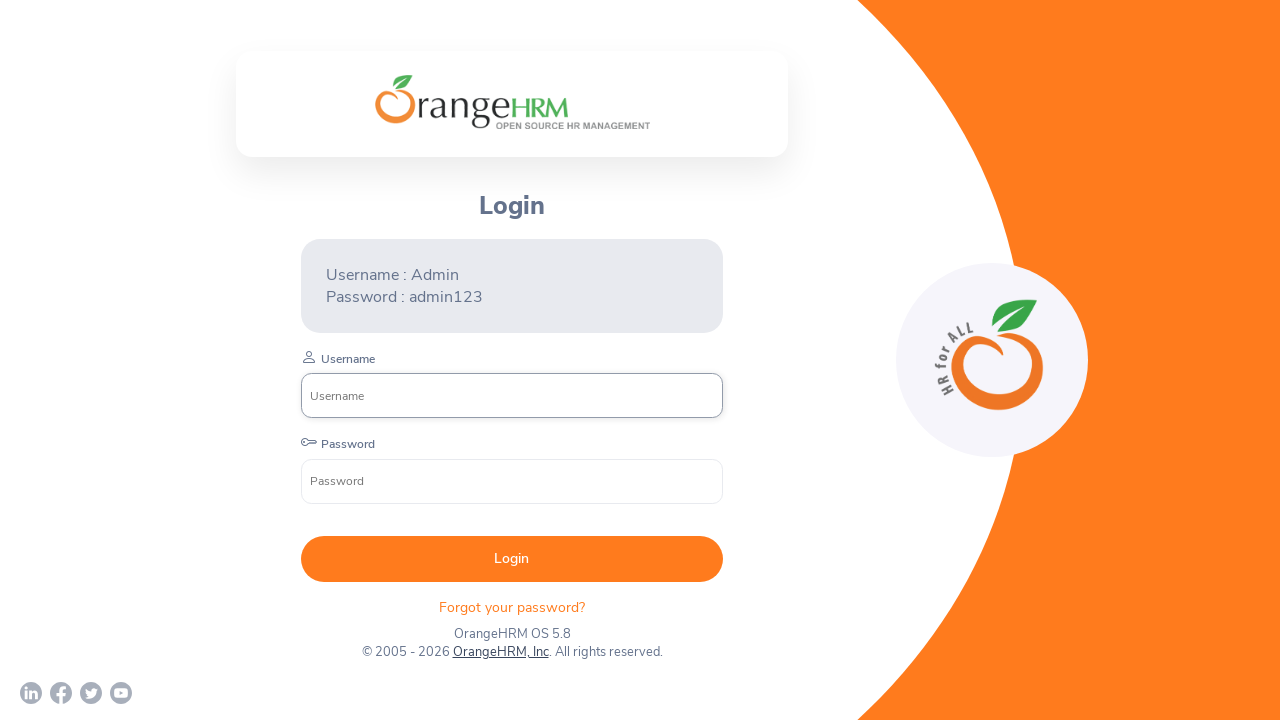

Logo element is visible and ready
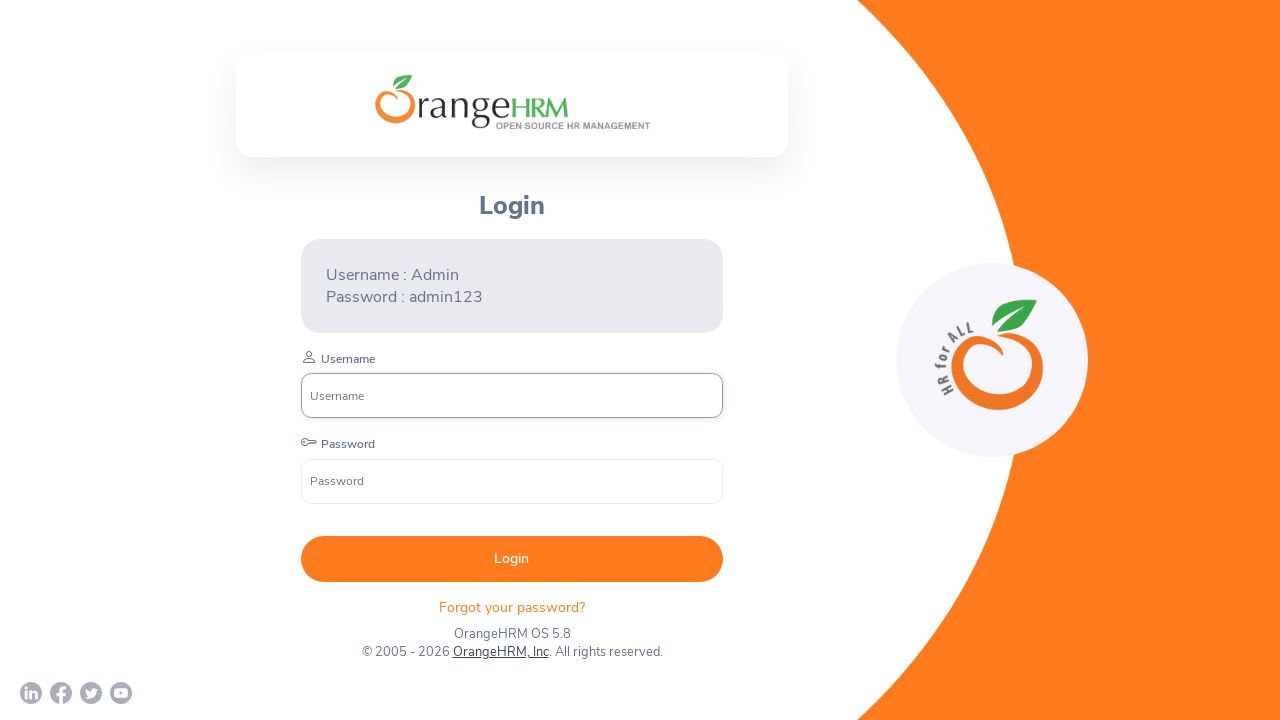

Retrieved initial logo location: (374.5, 75.34375)
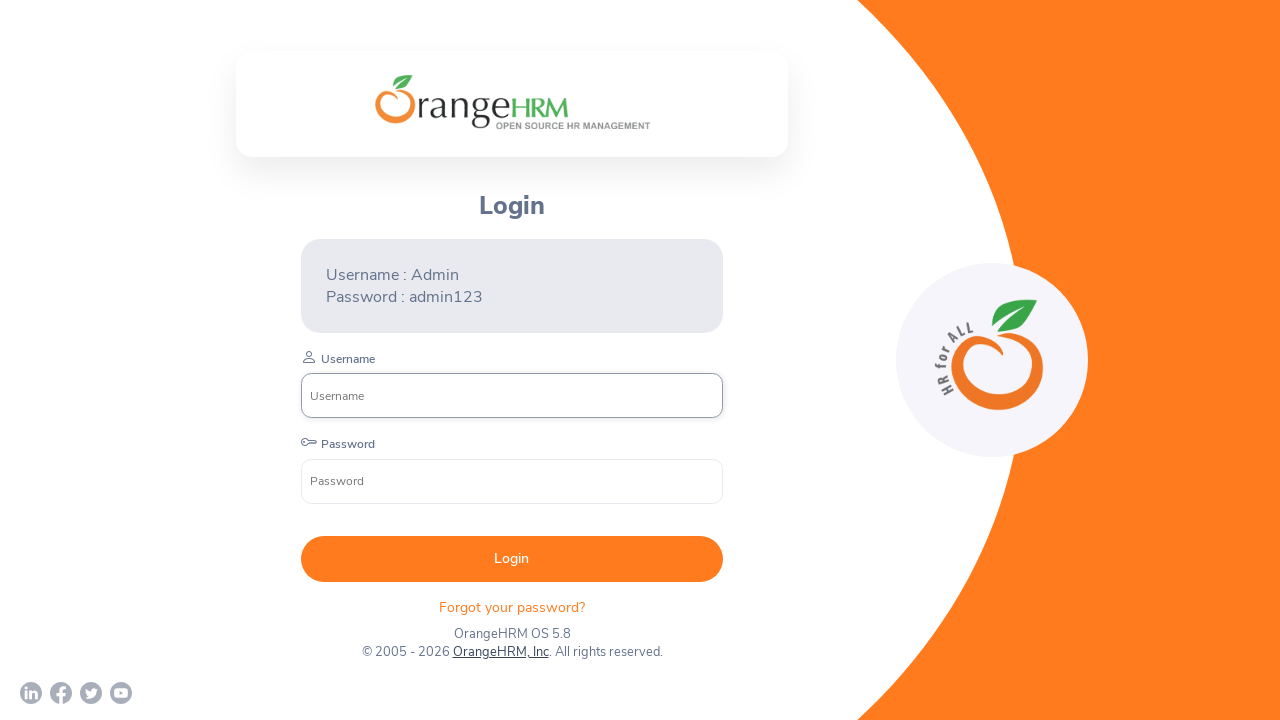

Maximized viewport to 1920x1080, logo location: (630.5, 255.34375)
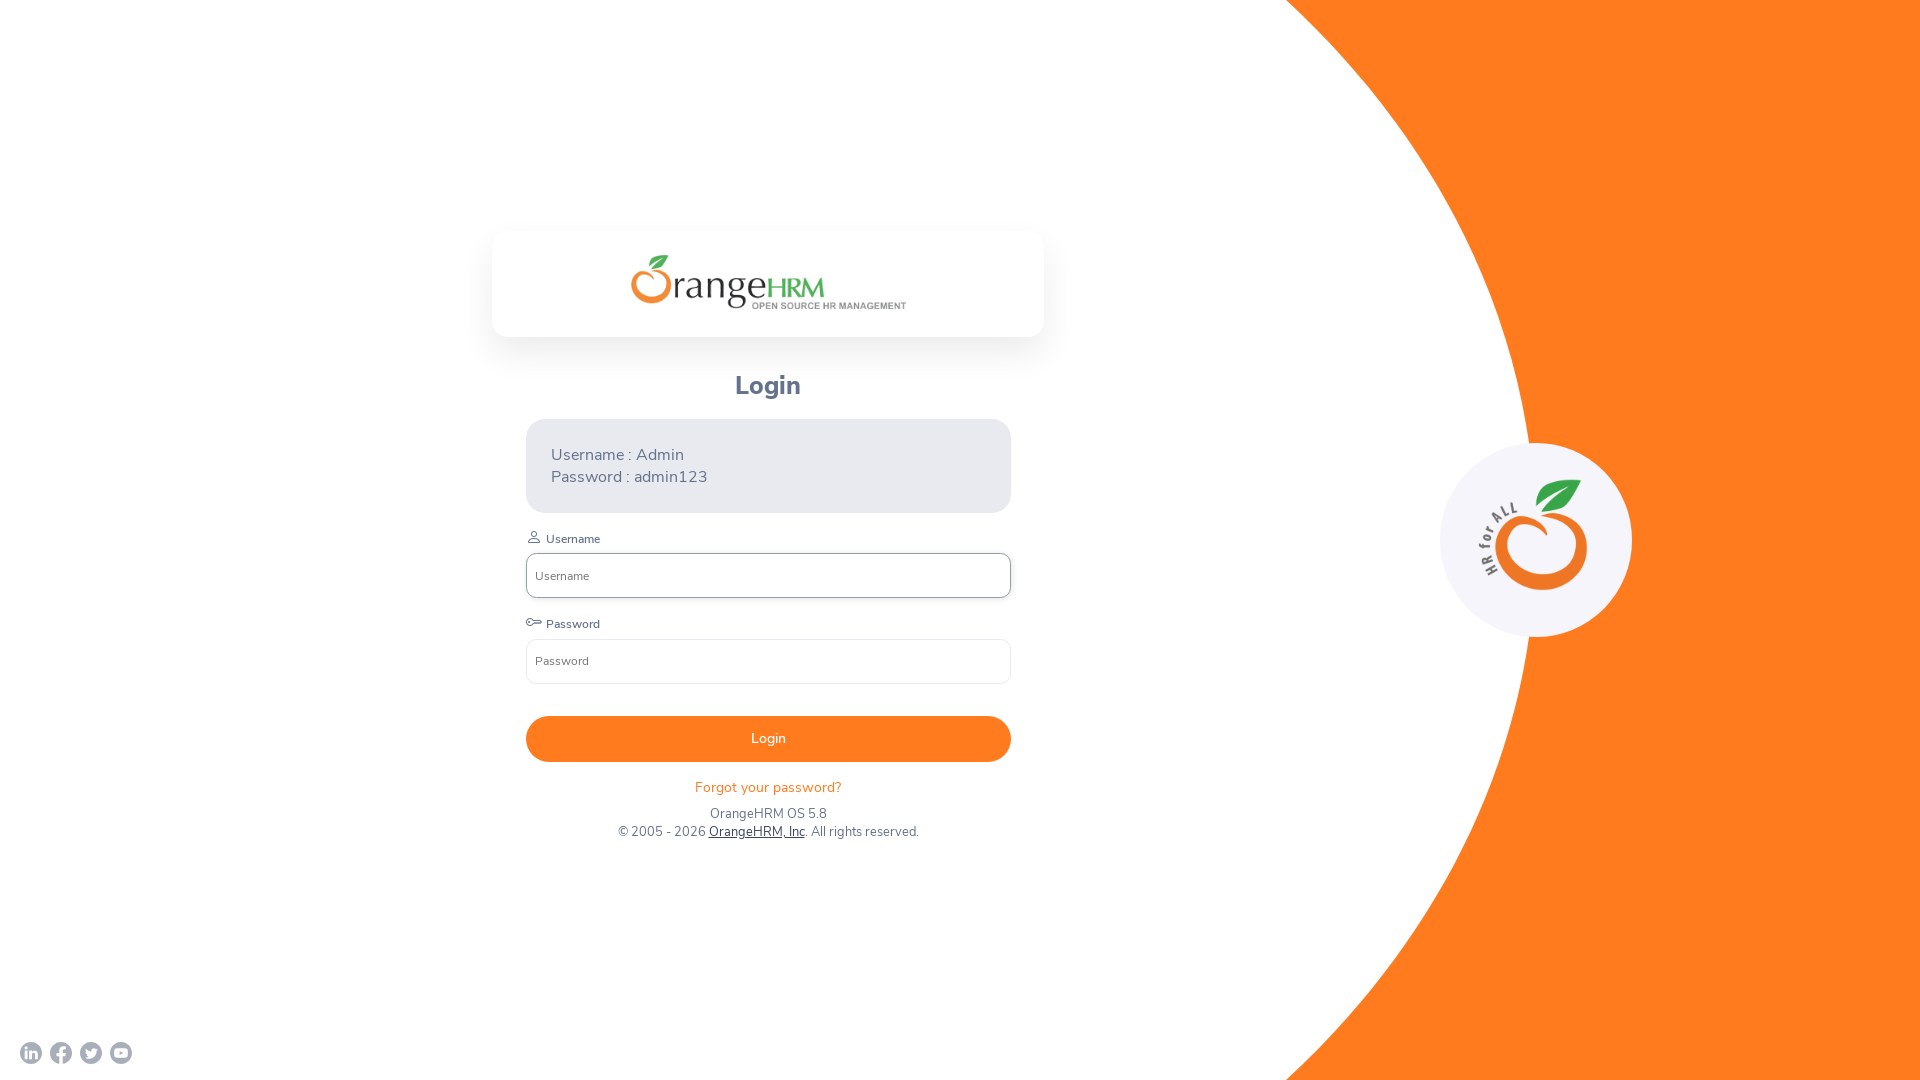

Set smaller viewport to 800x600 (simulating minimize), logo location: (192, 40)
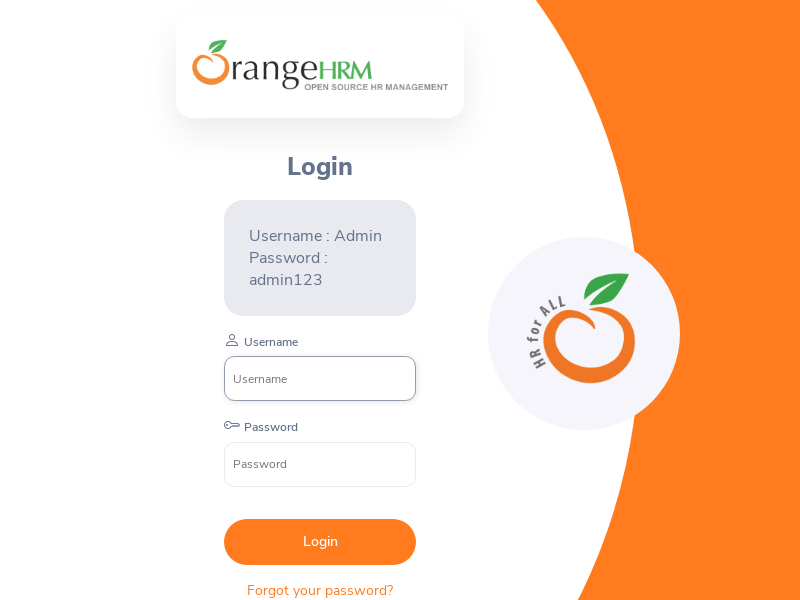

Set fullscreen viewport to 1920x1080, logo location: (630.5, 255.34375)
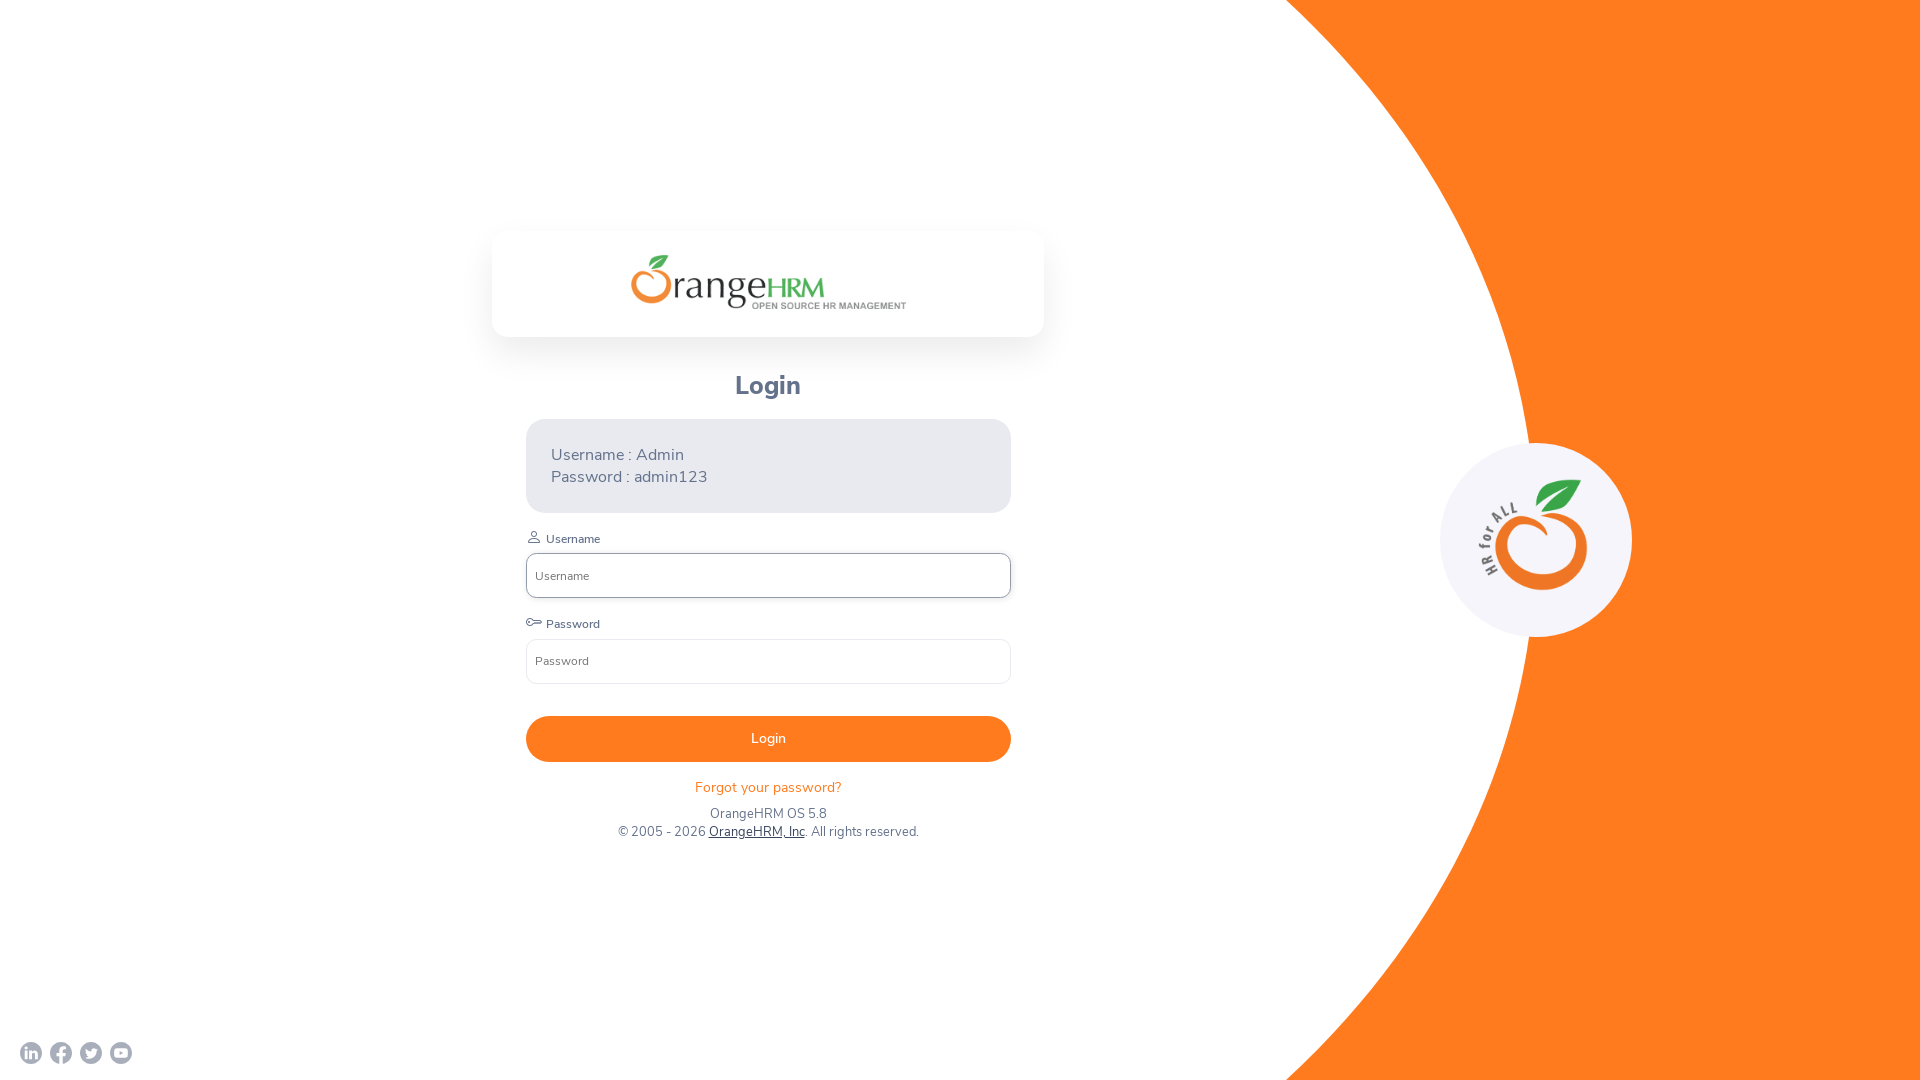

Set custom viewport to 1024x768, logo location: (272.09375, 99.34375)
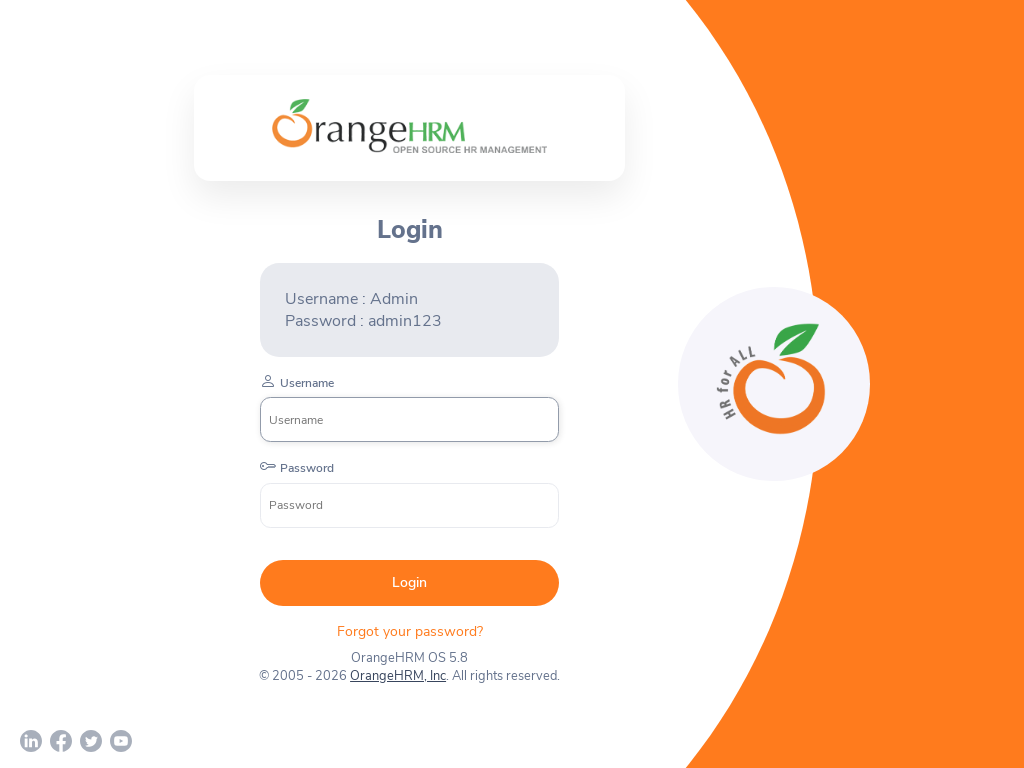

Set custom viewport to 1280x720, logo location: (374.5, 75.34375)
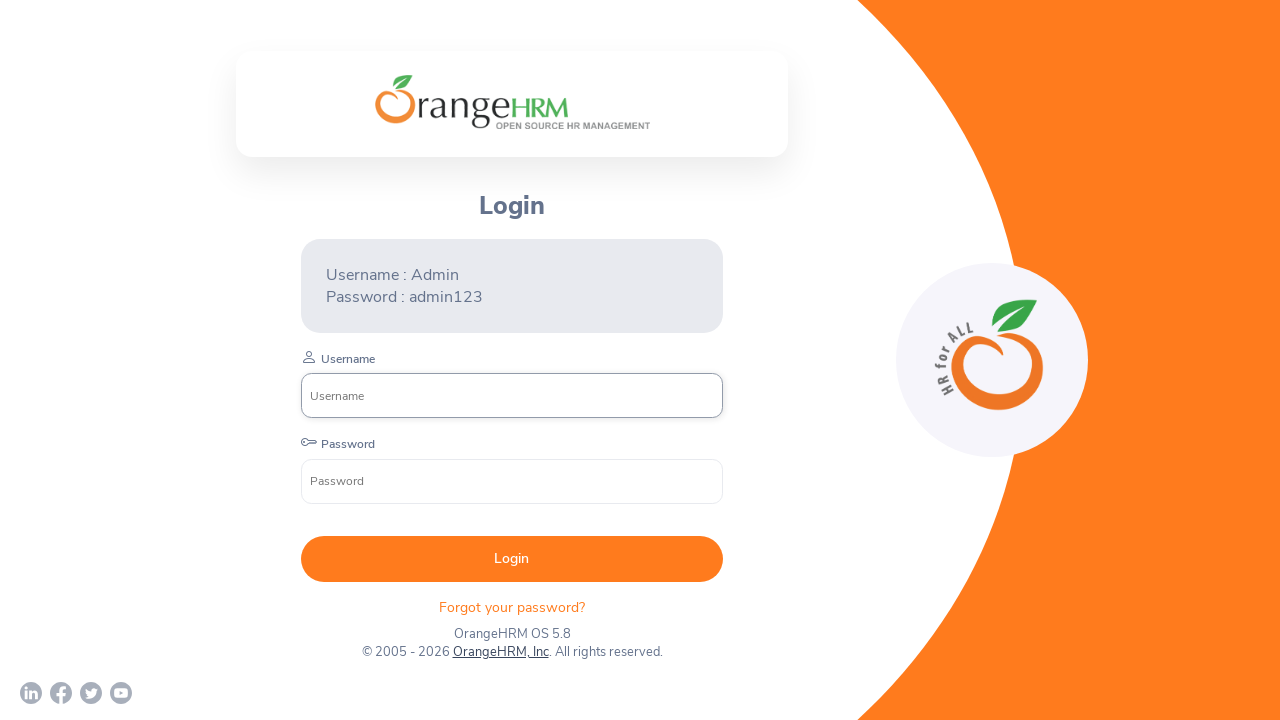

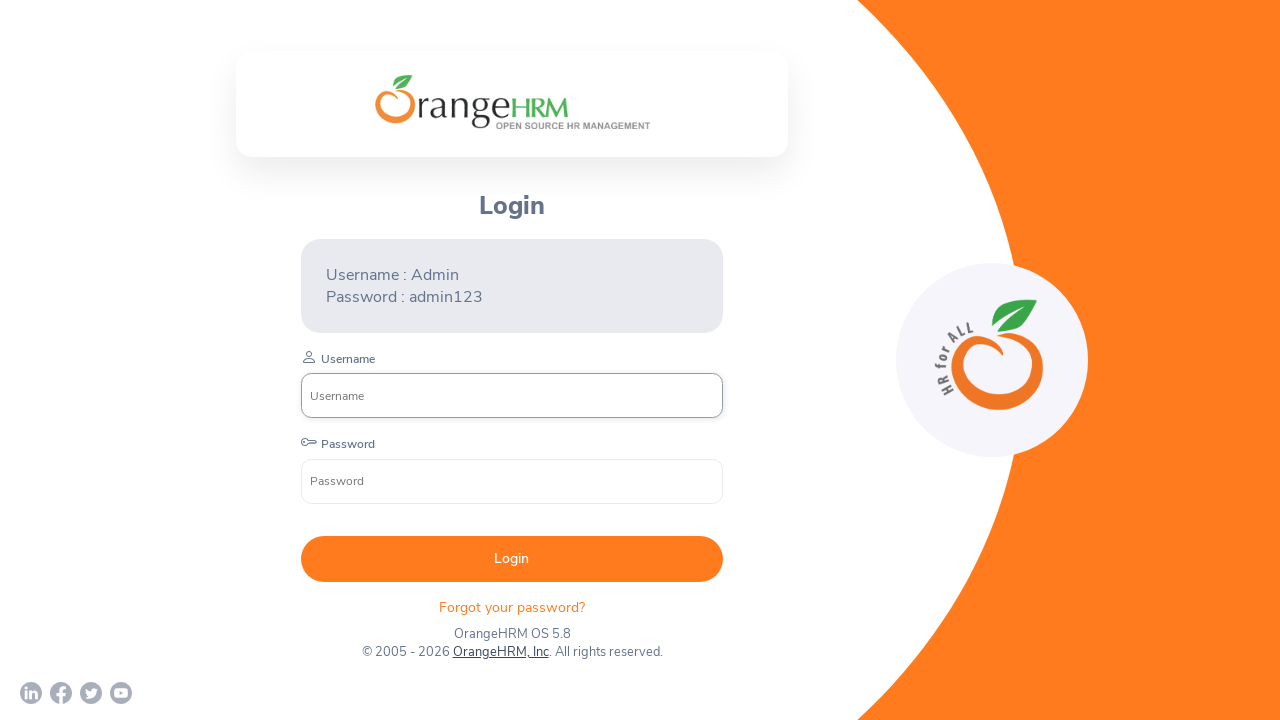